Tests the Buttons functionality on DemoQA by navigating to the Buttons section and clicking the "Click Me" button, then verifying the dynamic click message appears.

Starting URL: https://demoqa.com/elements

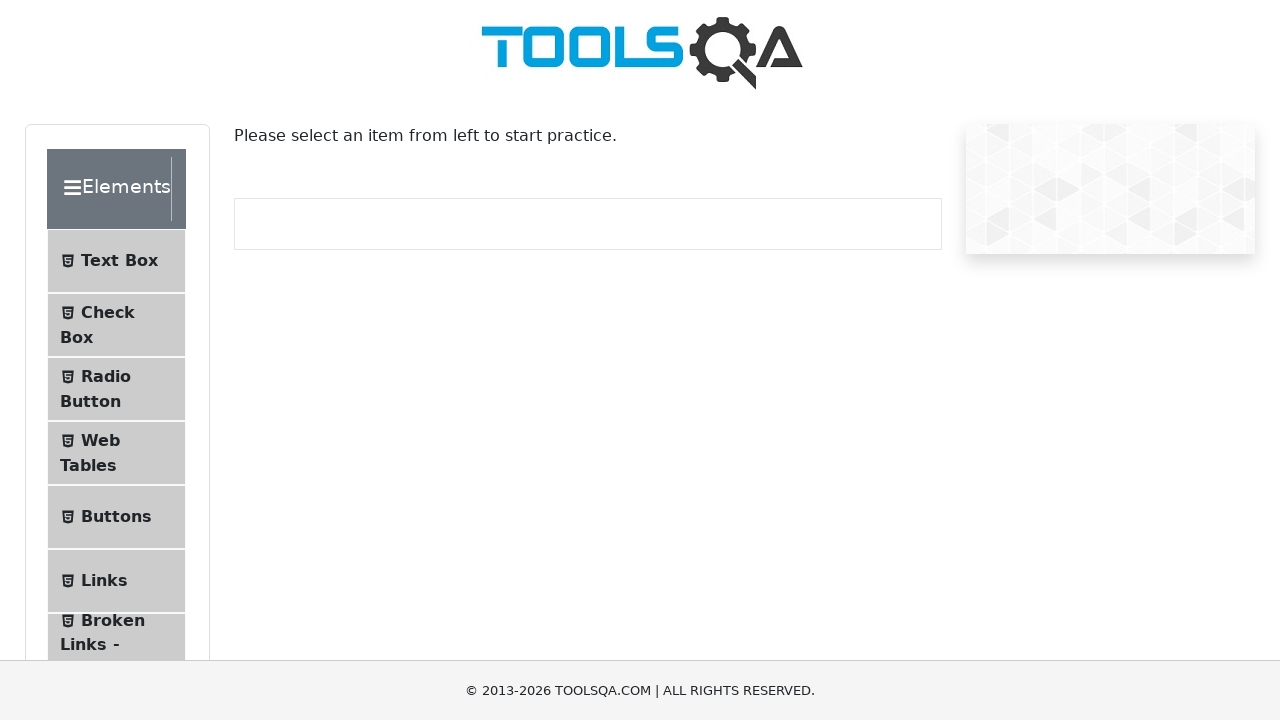

Clicked on the 'Buttons' link in the elements menu at (116, 517) on xpath=//span[text()='Buttons']
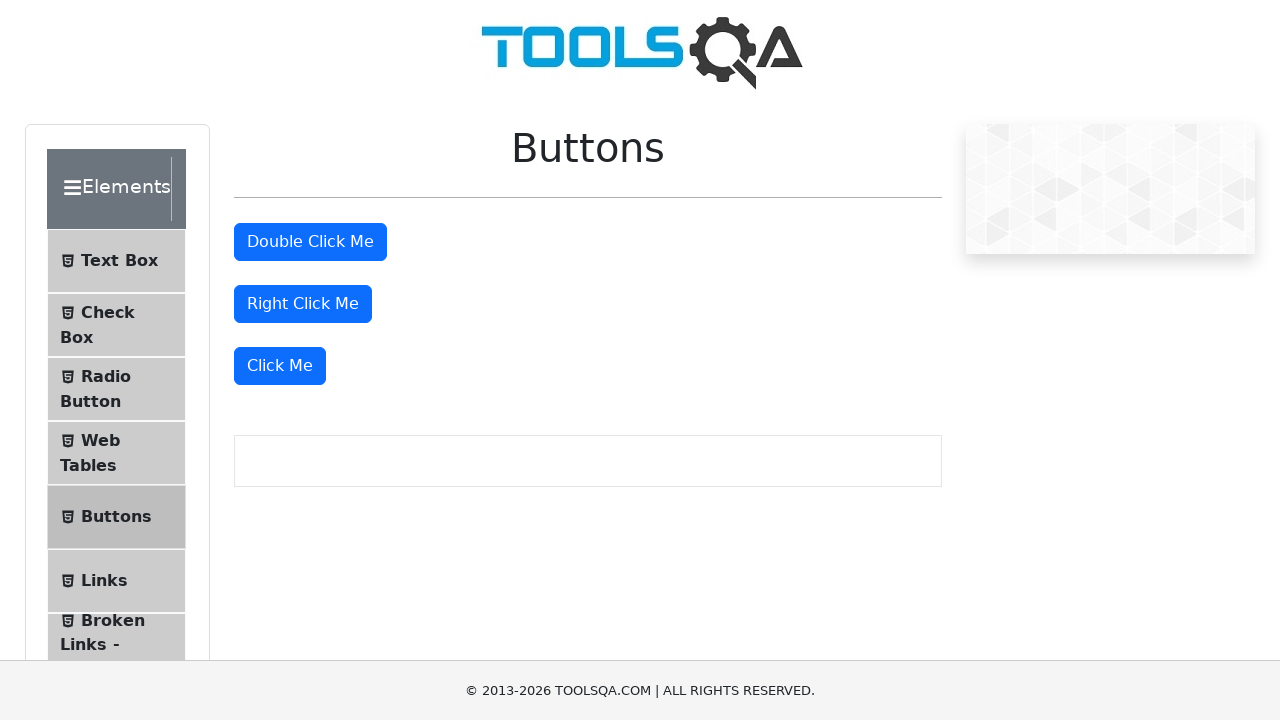

Clicked on the 'Click Me' button at (280, 366) on xpath=//button[text()='Click Me']
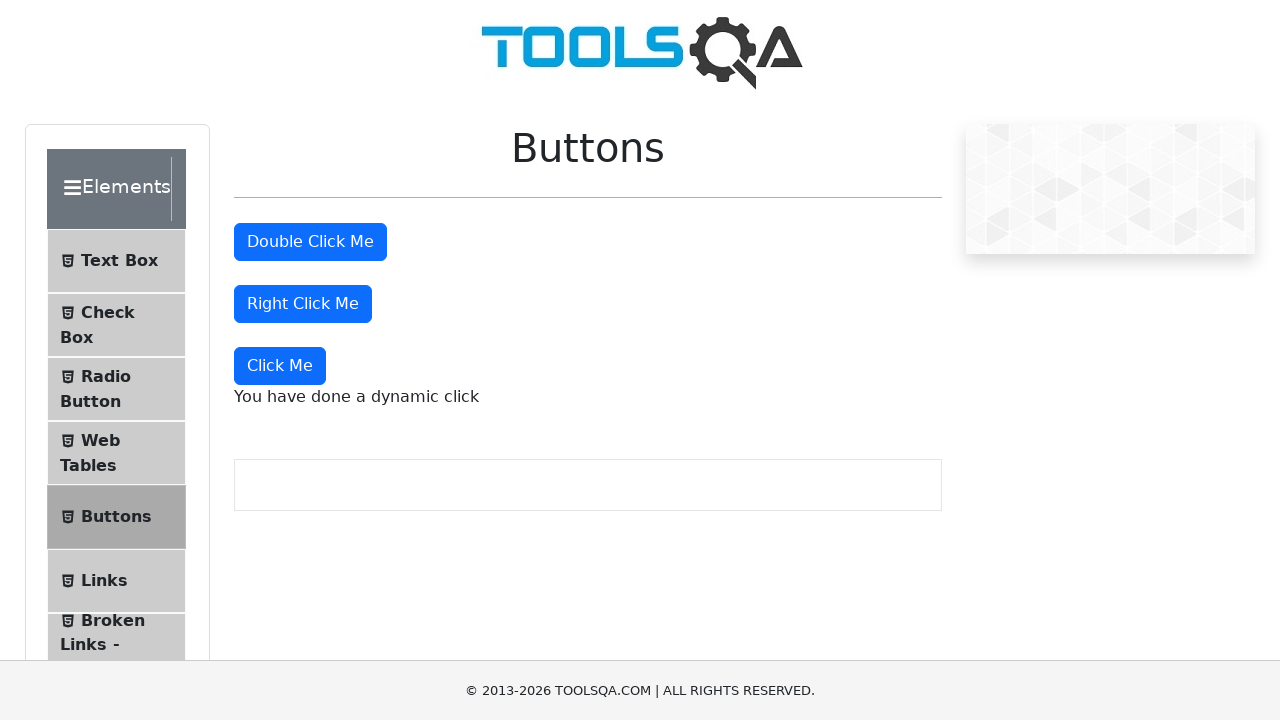

Dynamic click message appeared and was verified
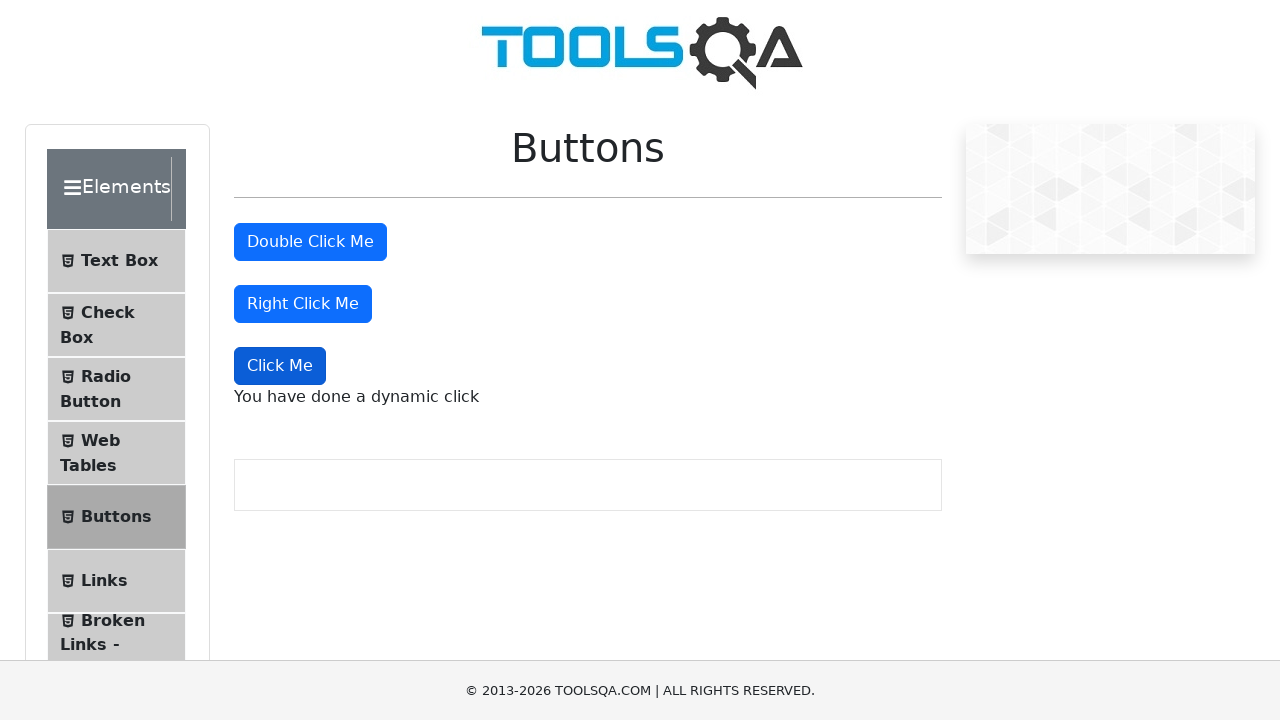

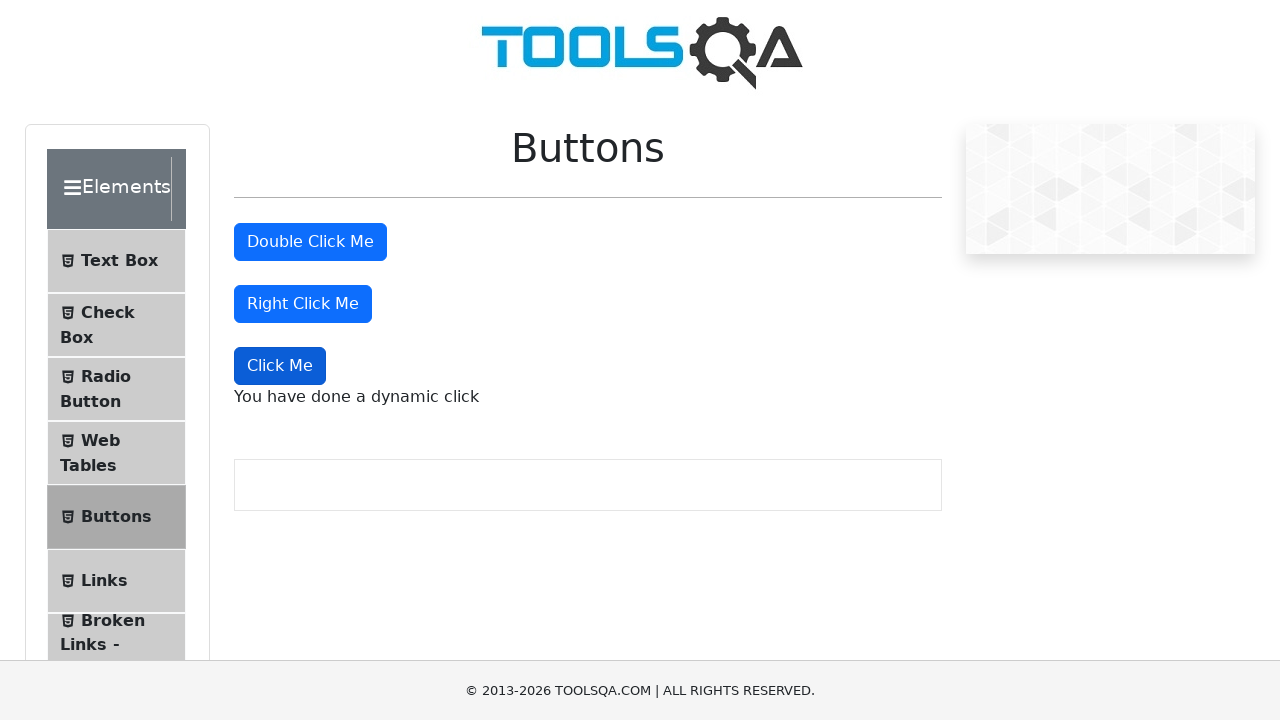